Tests that searching for "radis" (not a fruit) shows 0 results

Starting URL: https://labasse.github.io/fruits/

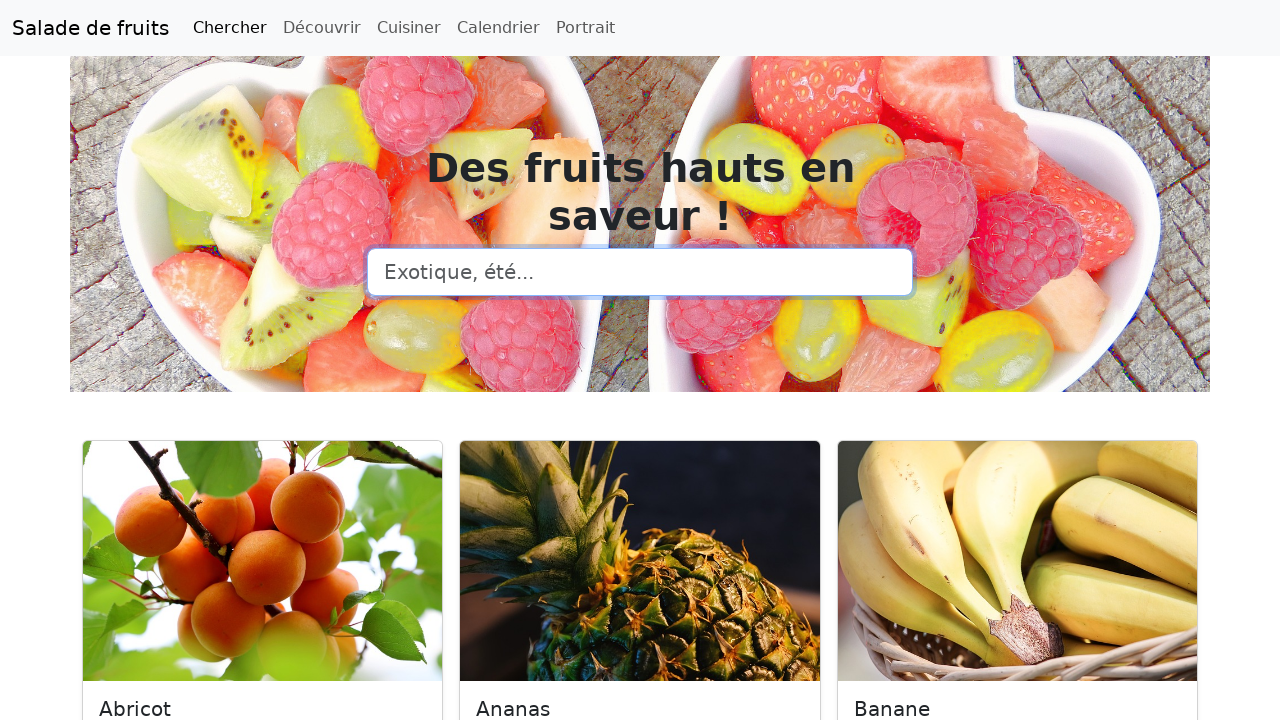

Clicked on search input field at (640, 272) on input[type=search]
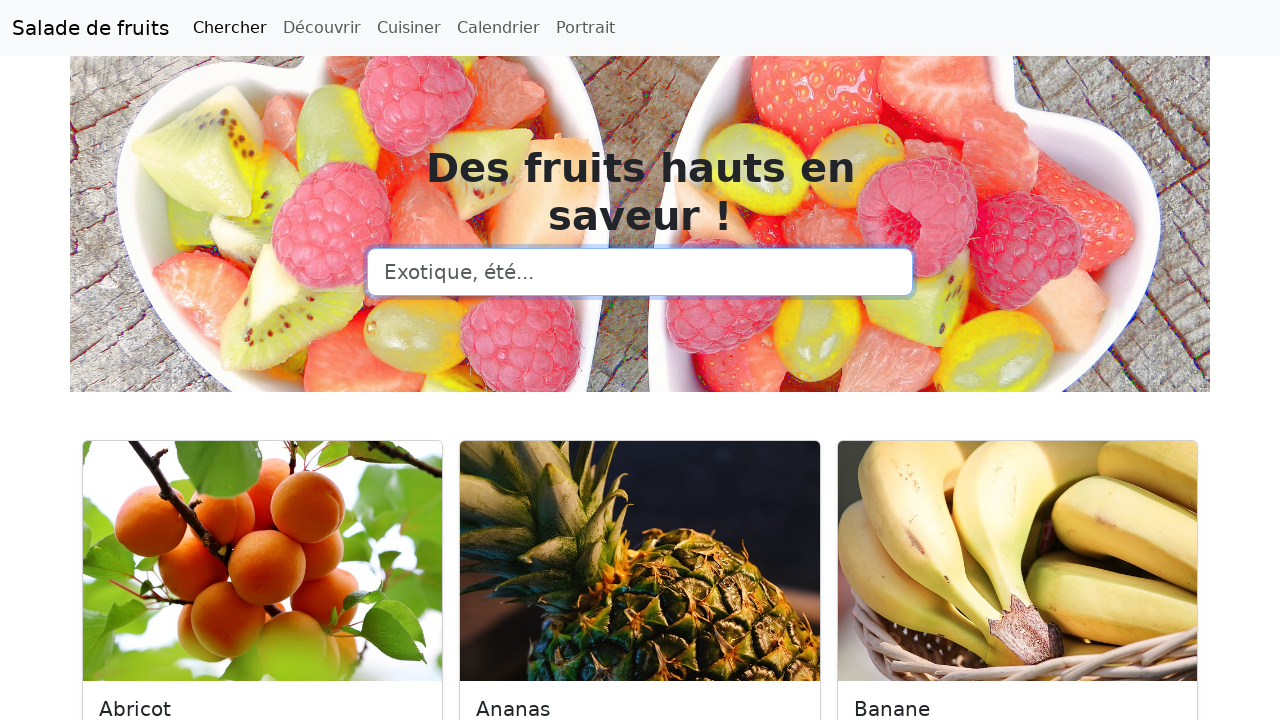

Filled search field with 'radis' (not a fruit) on input[type=search]
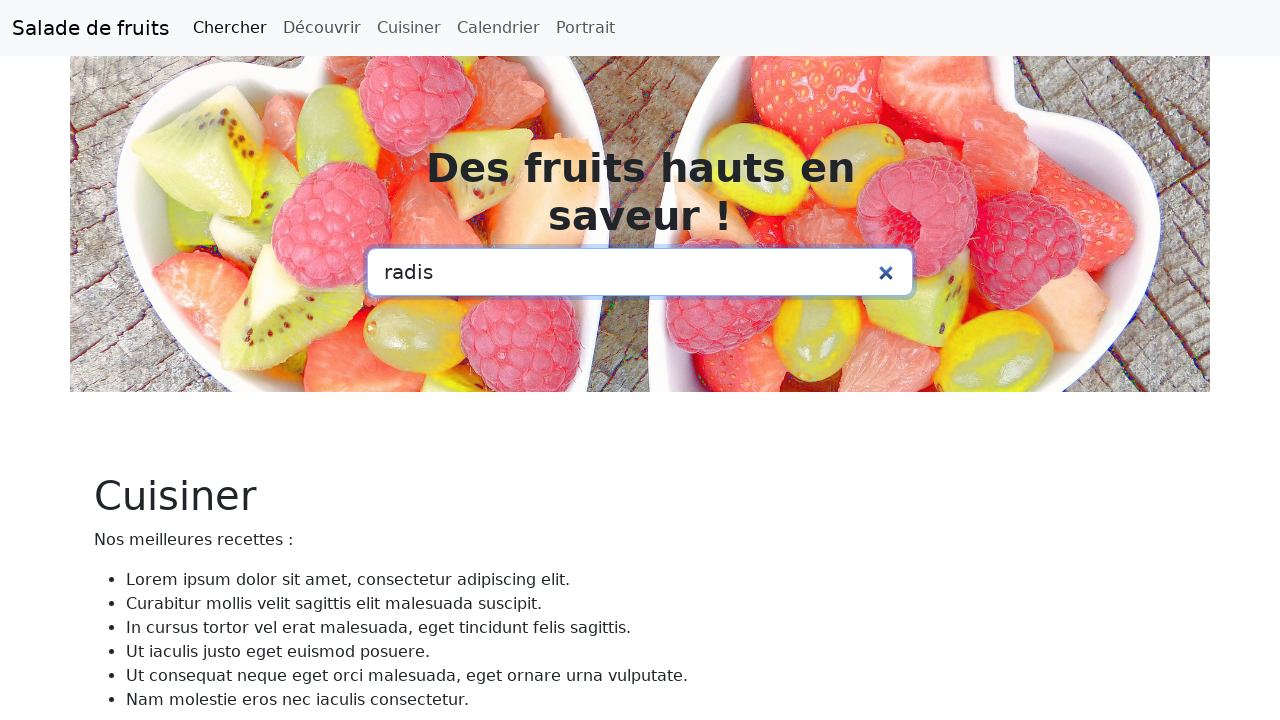

Waited 500ms for search filtering to complete
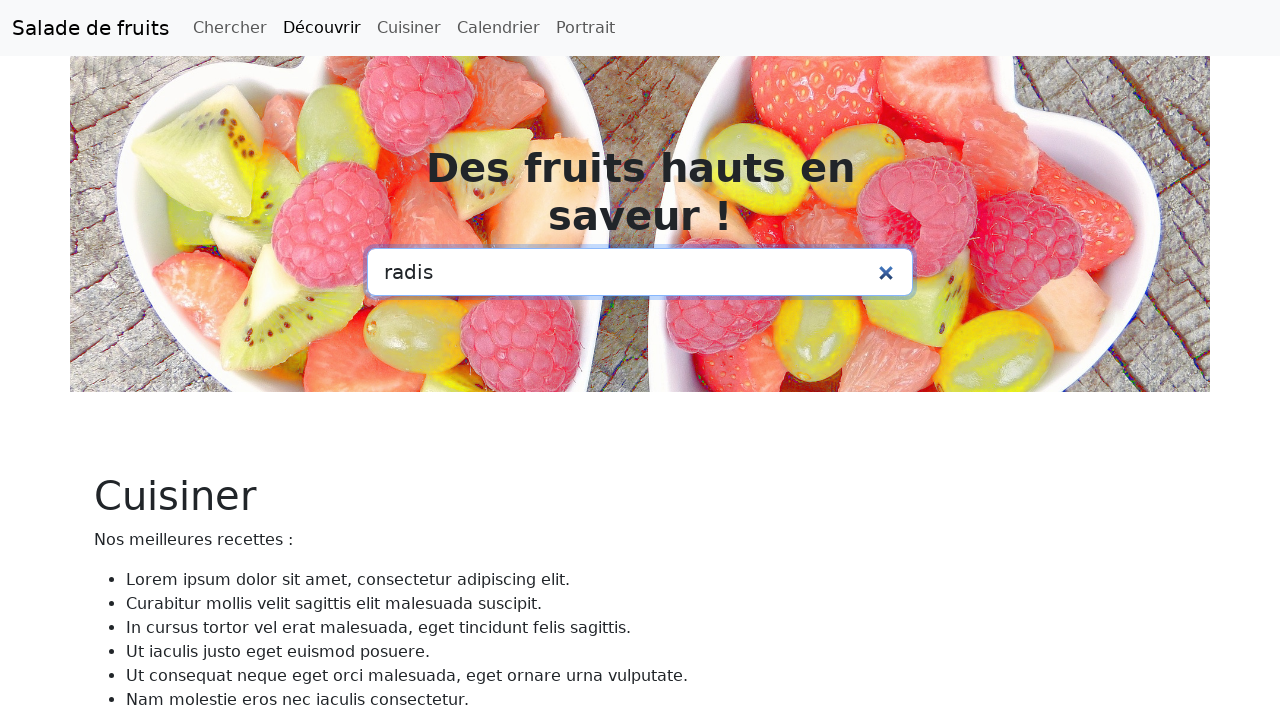

Located all card elements
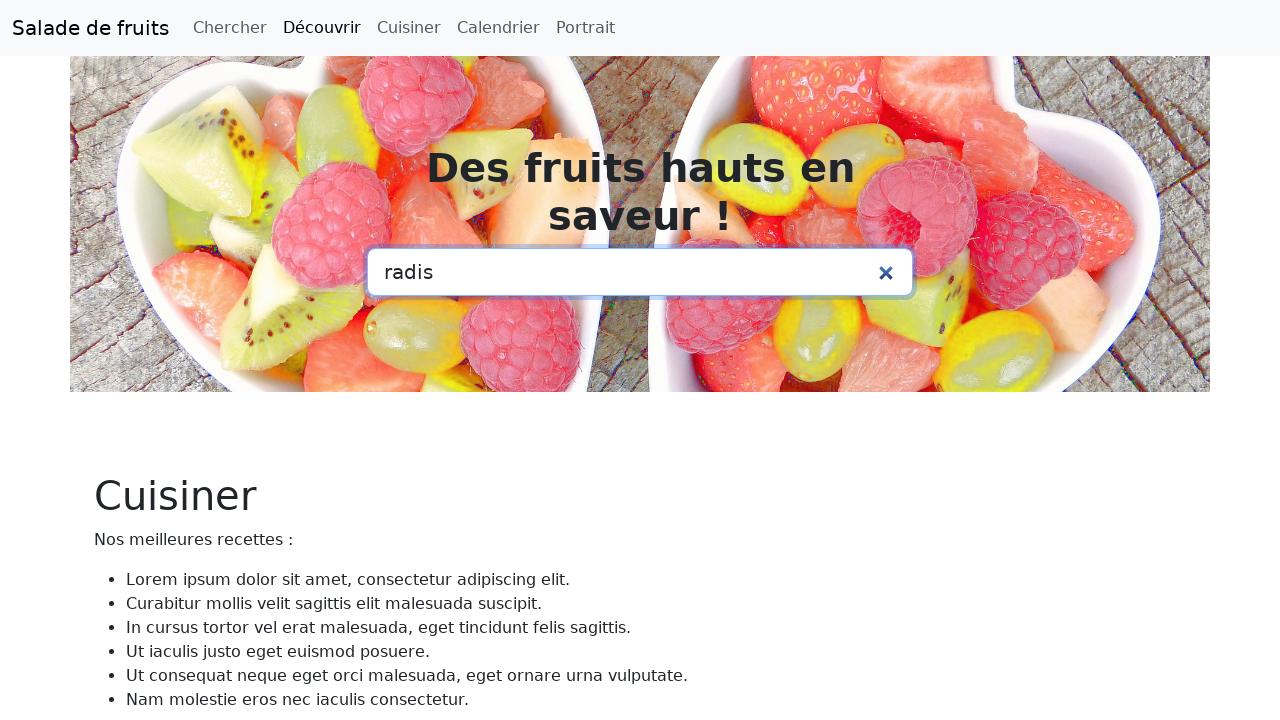

Verified that search returned 0 results for 'radis'
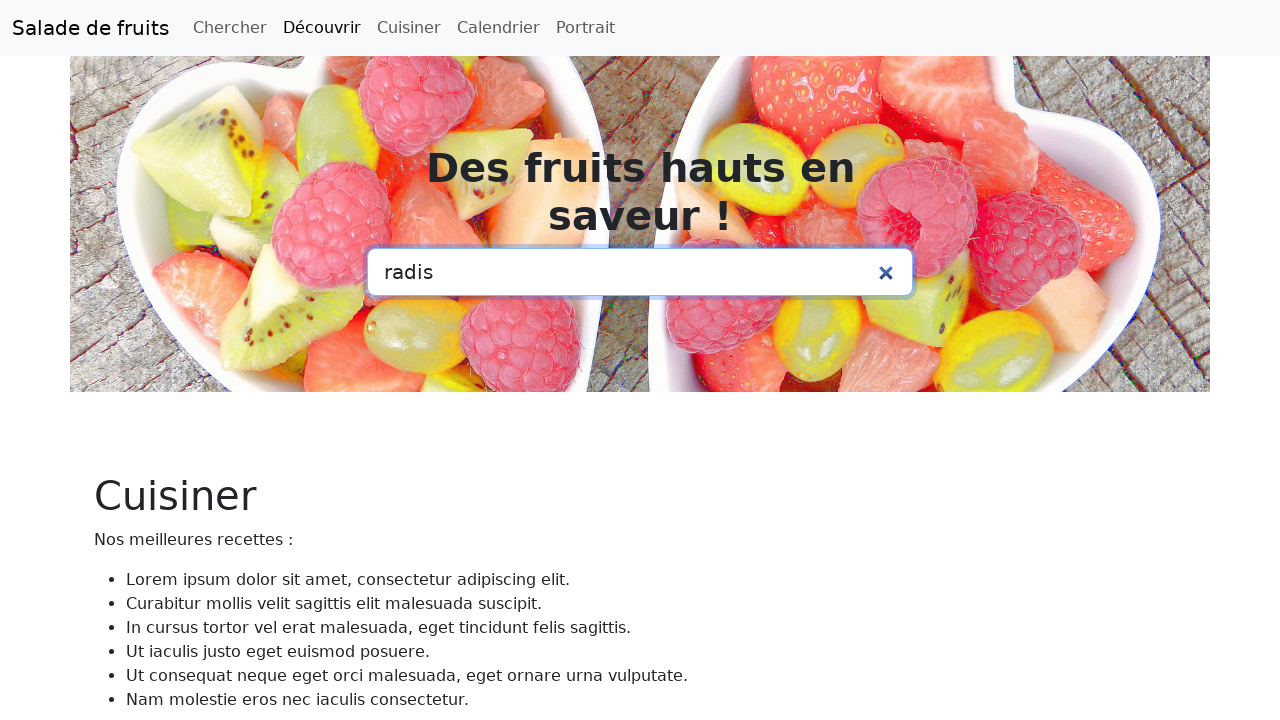

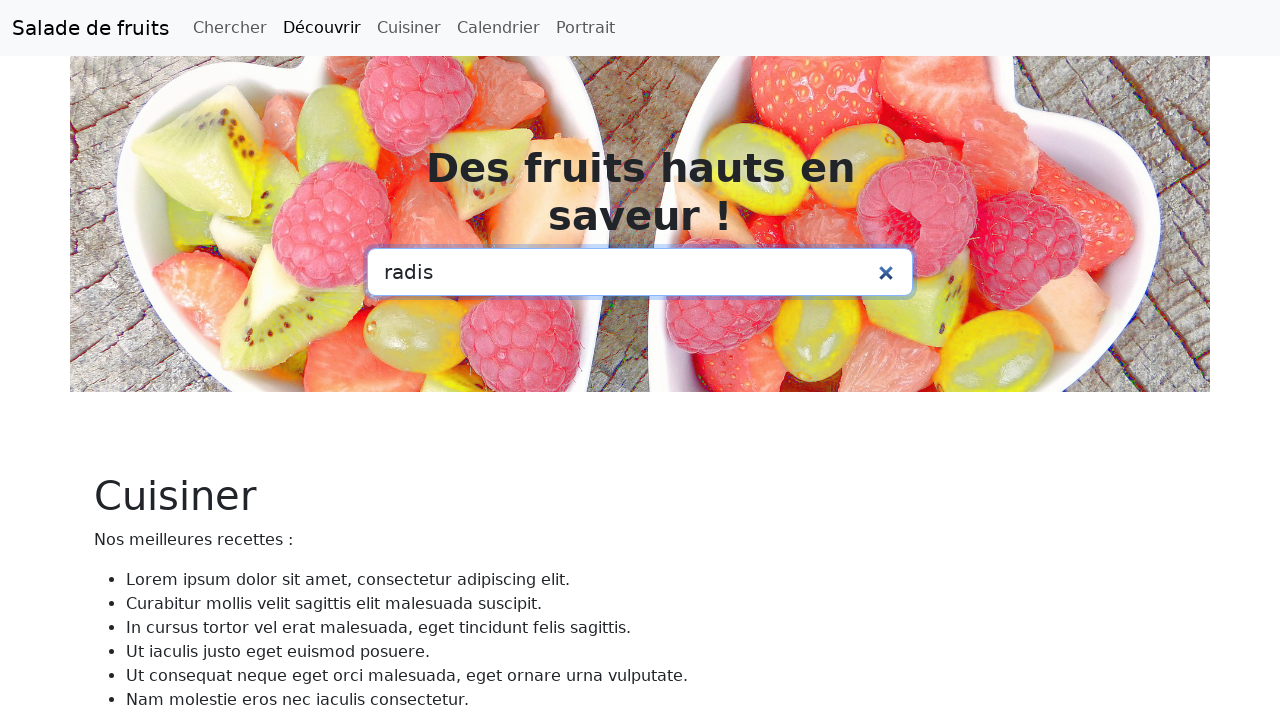